Tests the selectable list functionality by clicking the third and fourth list items and verifying they become active/selected.

Starting URL: https://demoqa.com/selectable

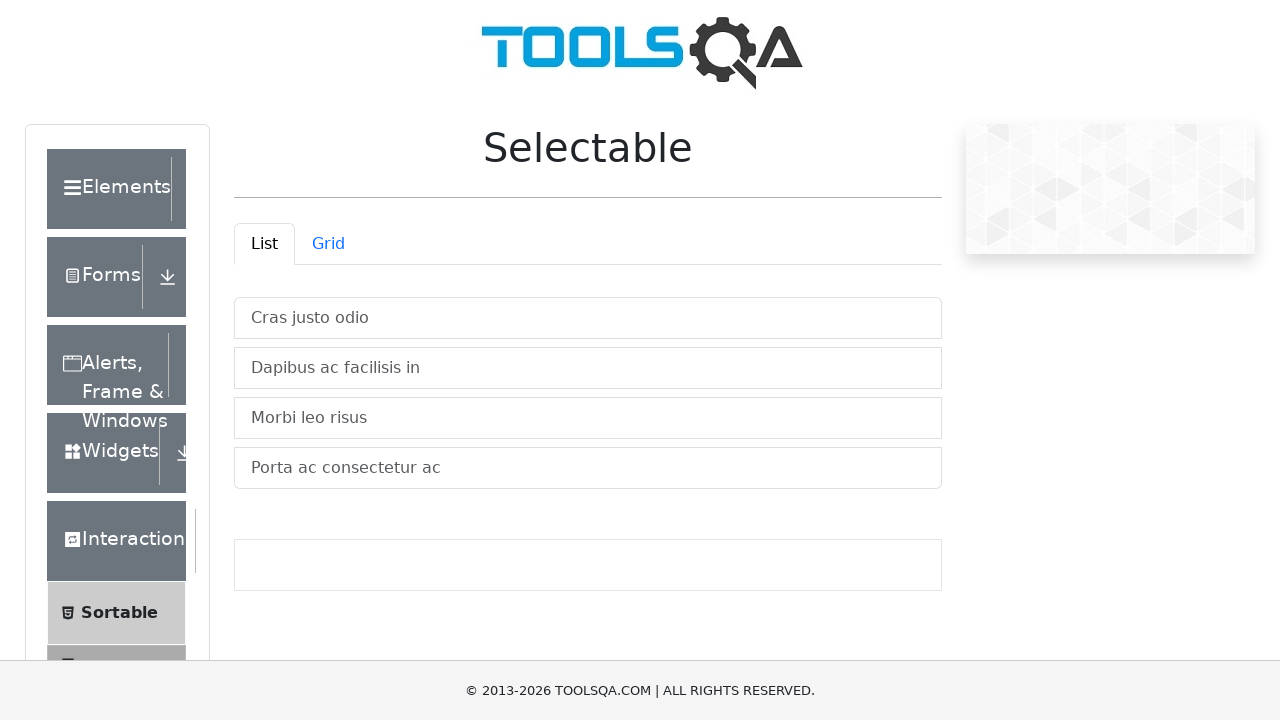

Located third list item 'Morbi leo risus'
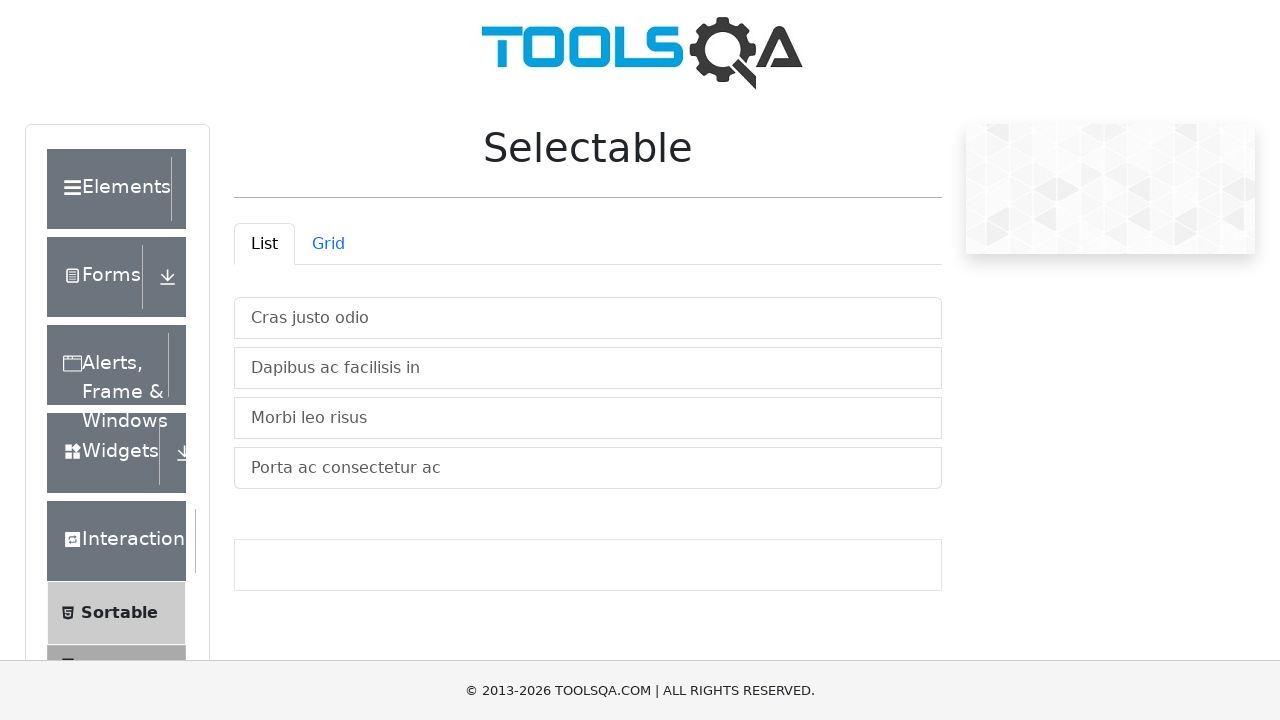

Third list item became visible
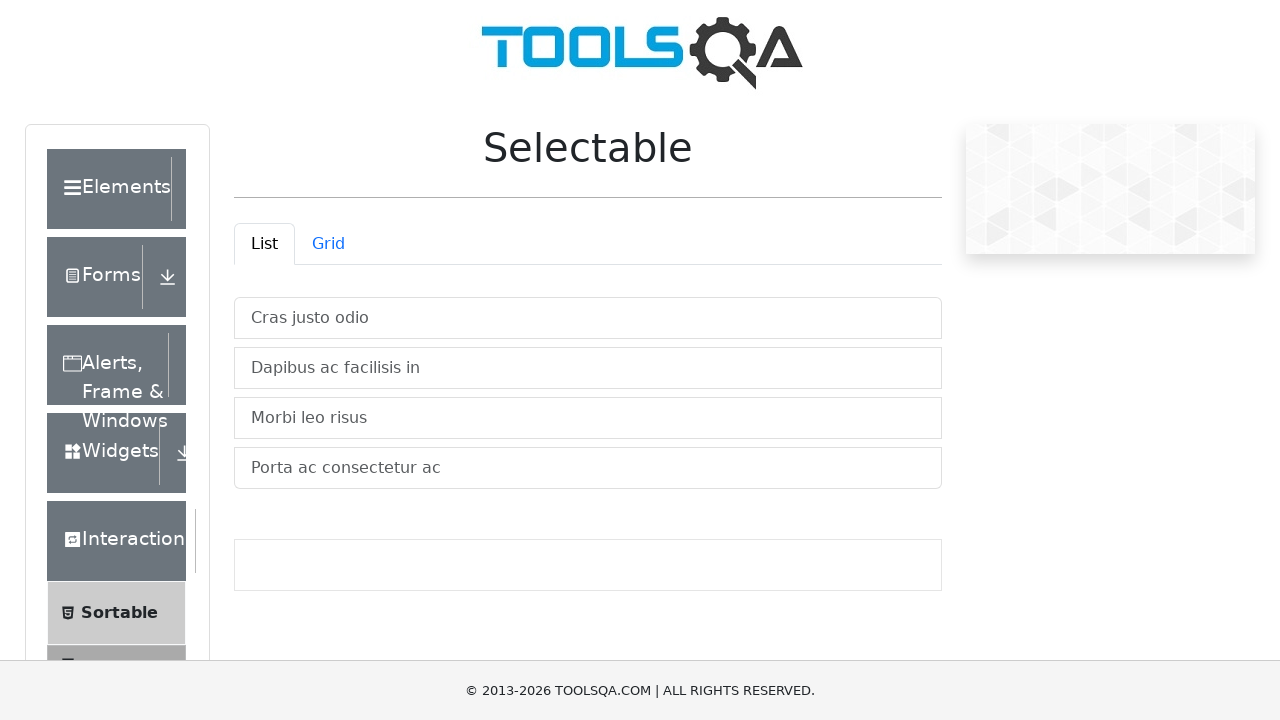

Clicked third list item 'Morbi leo risus' at (588, 418) on xpath=//li[contains(text(),'Morbi leo risus')]
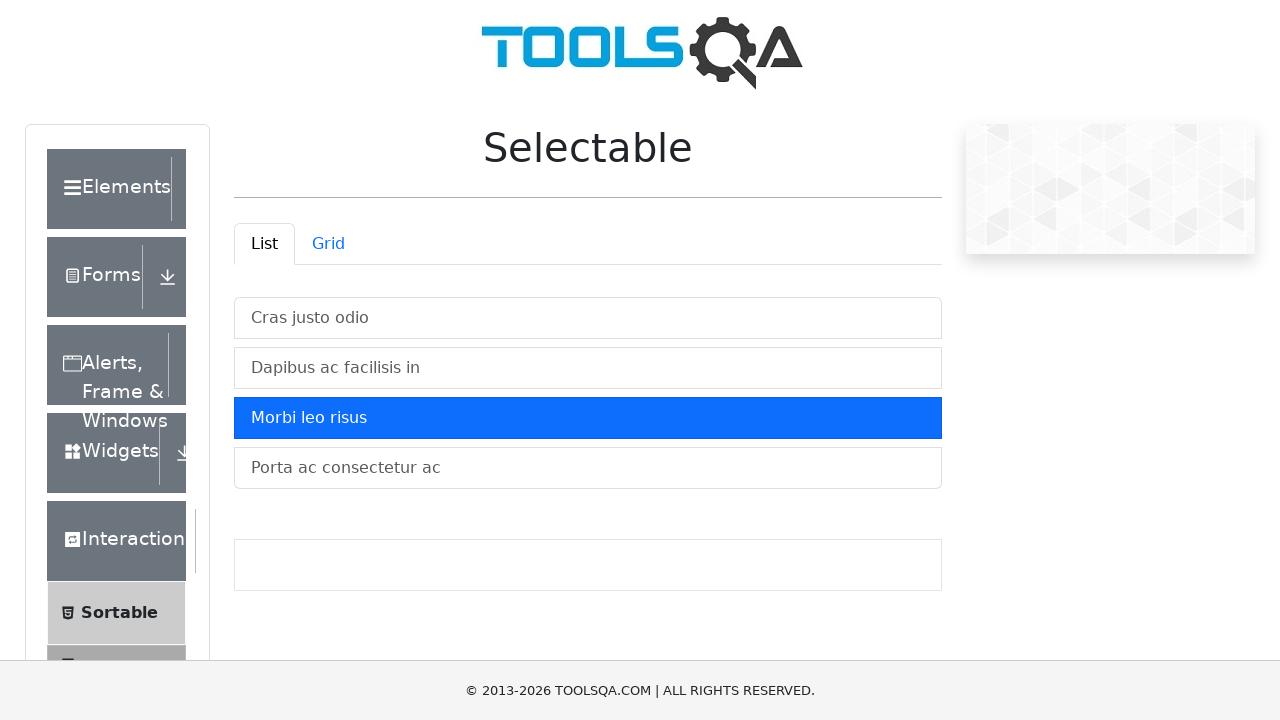

Located fourth list item 'Porta ac consectetur ac'
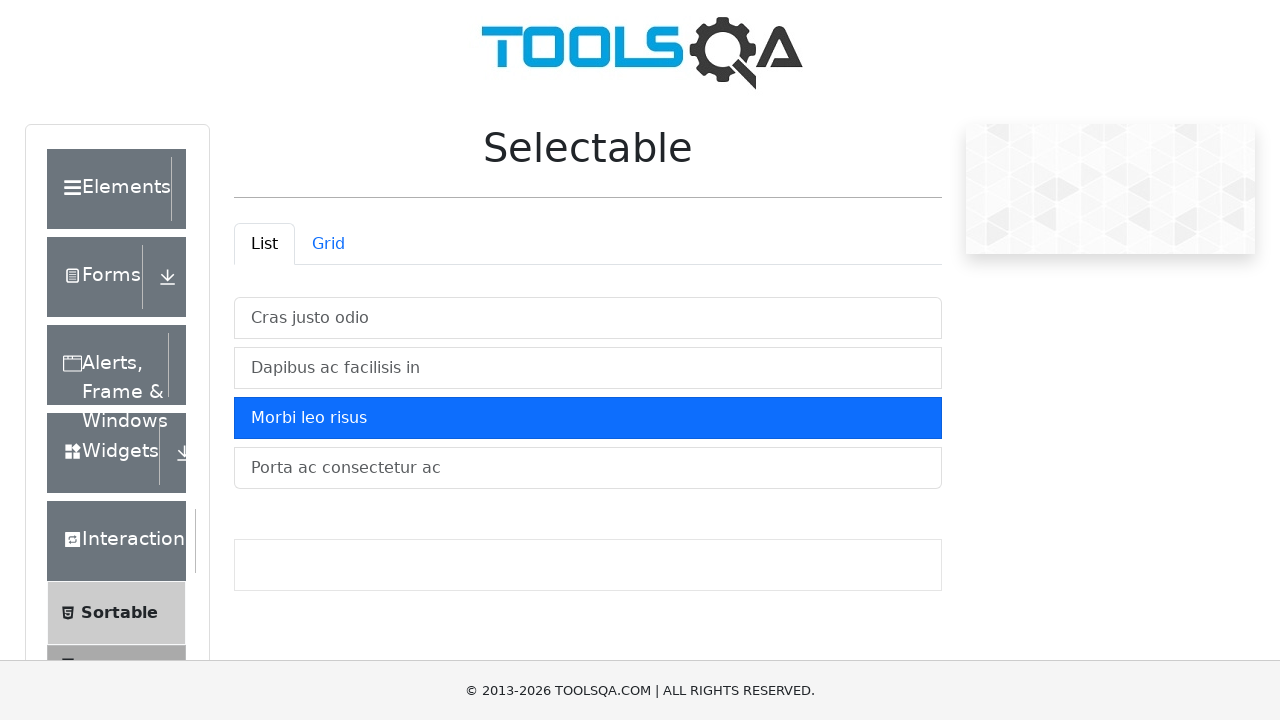

Fourth list item became visible
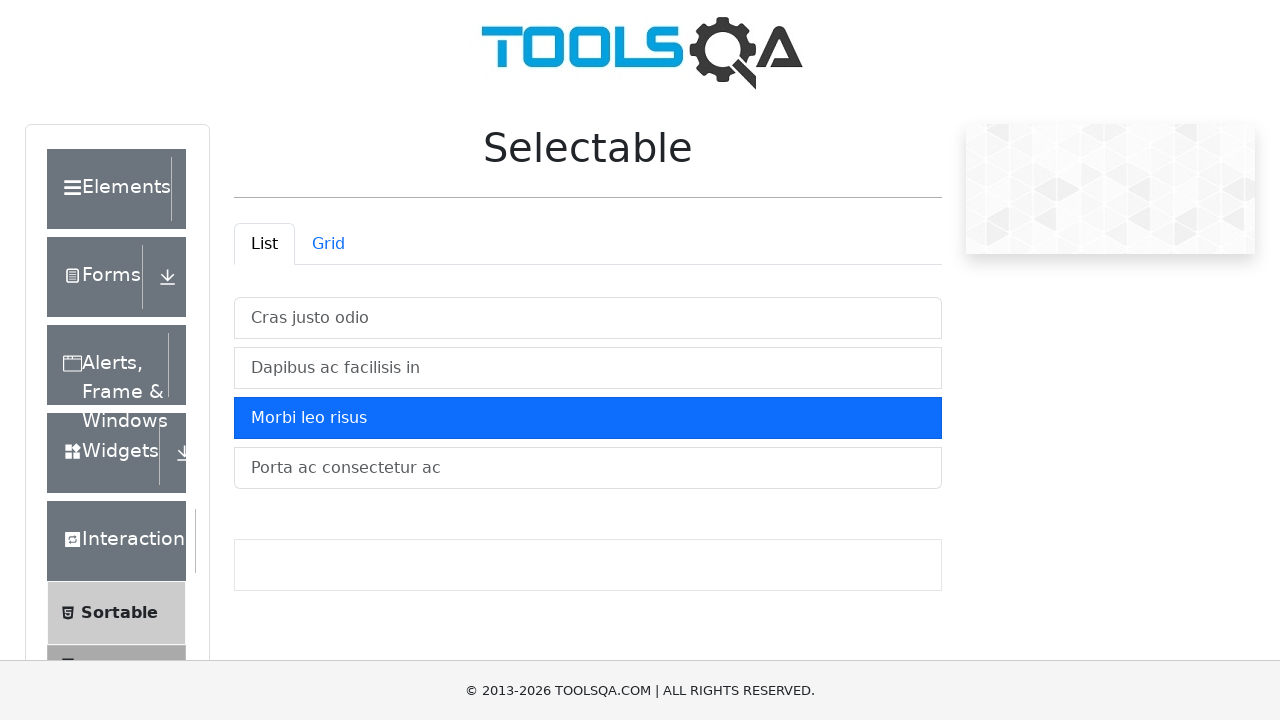

Clicked fourth list item 'Porta ac consectetur ac' at (588, 468) on xpath=//li[contains(text(),'Porta ac consectetur ac')]
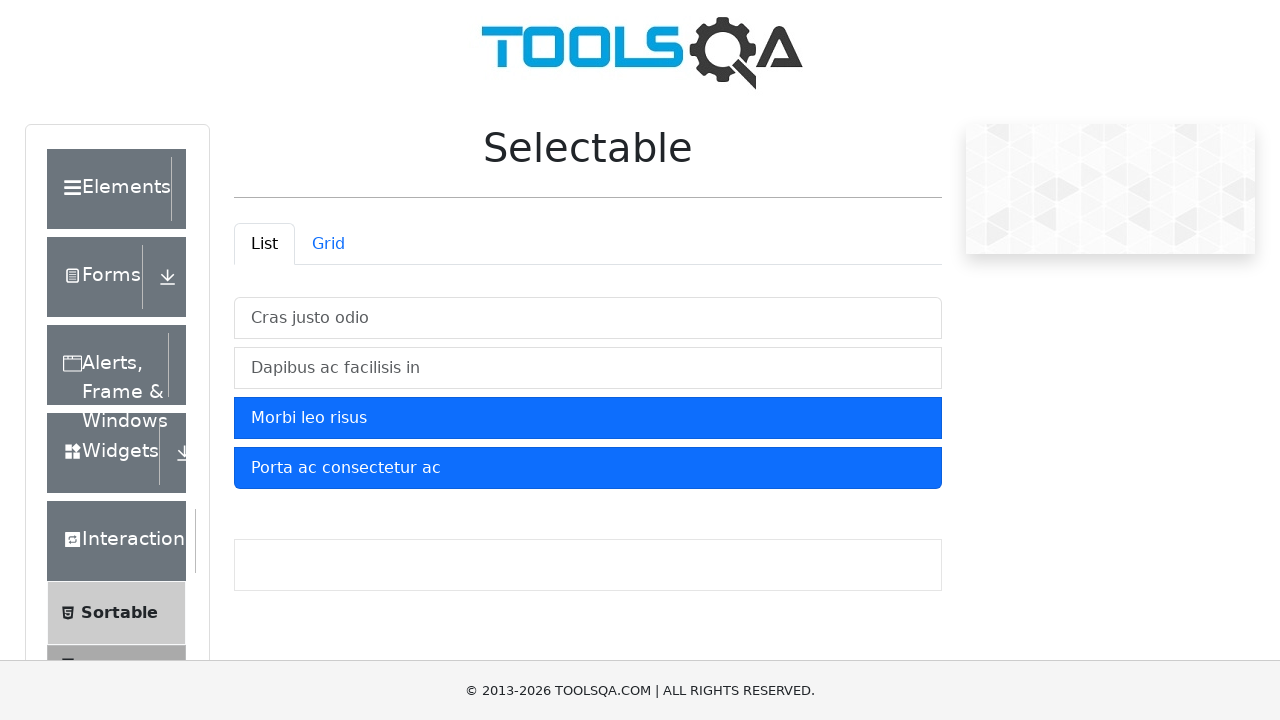

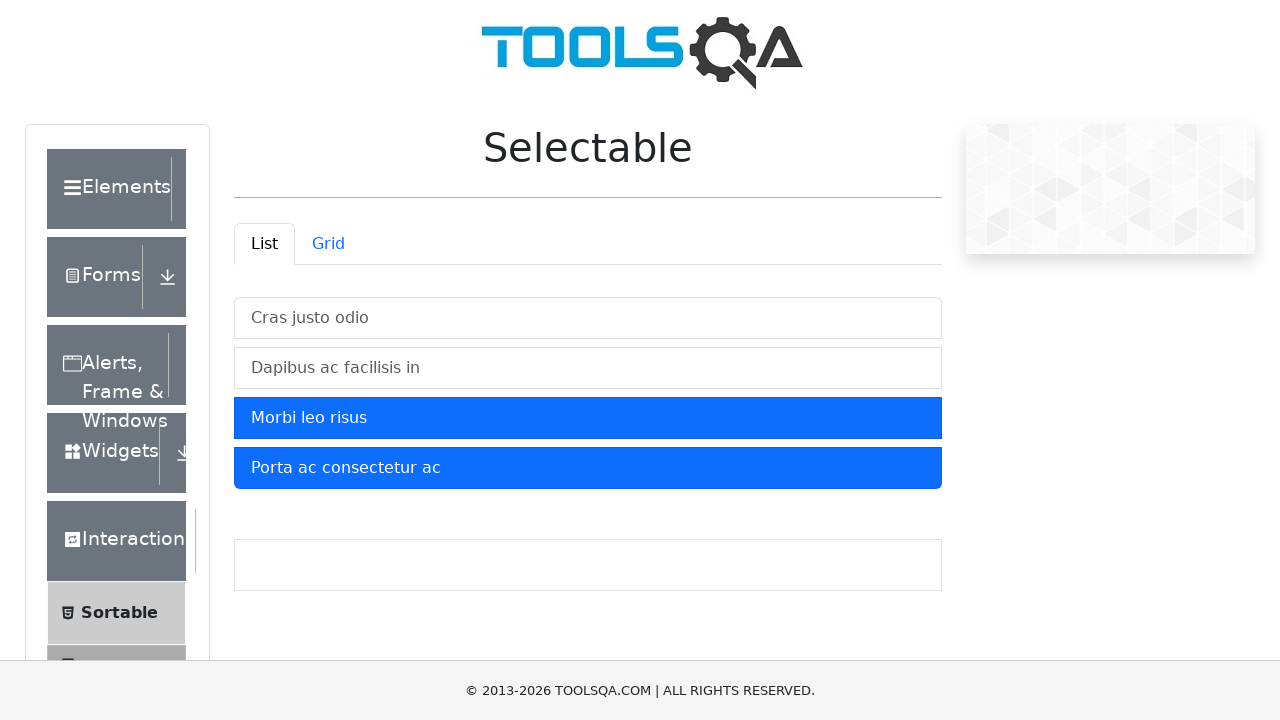